Tests shopping cart checkout flow by adding iPhone 6 32gb to cart, navigating to cart, and opening the Place Order modal to verify the total is displayed correctly.

Starting URL: https://demoblaze.com/

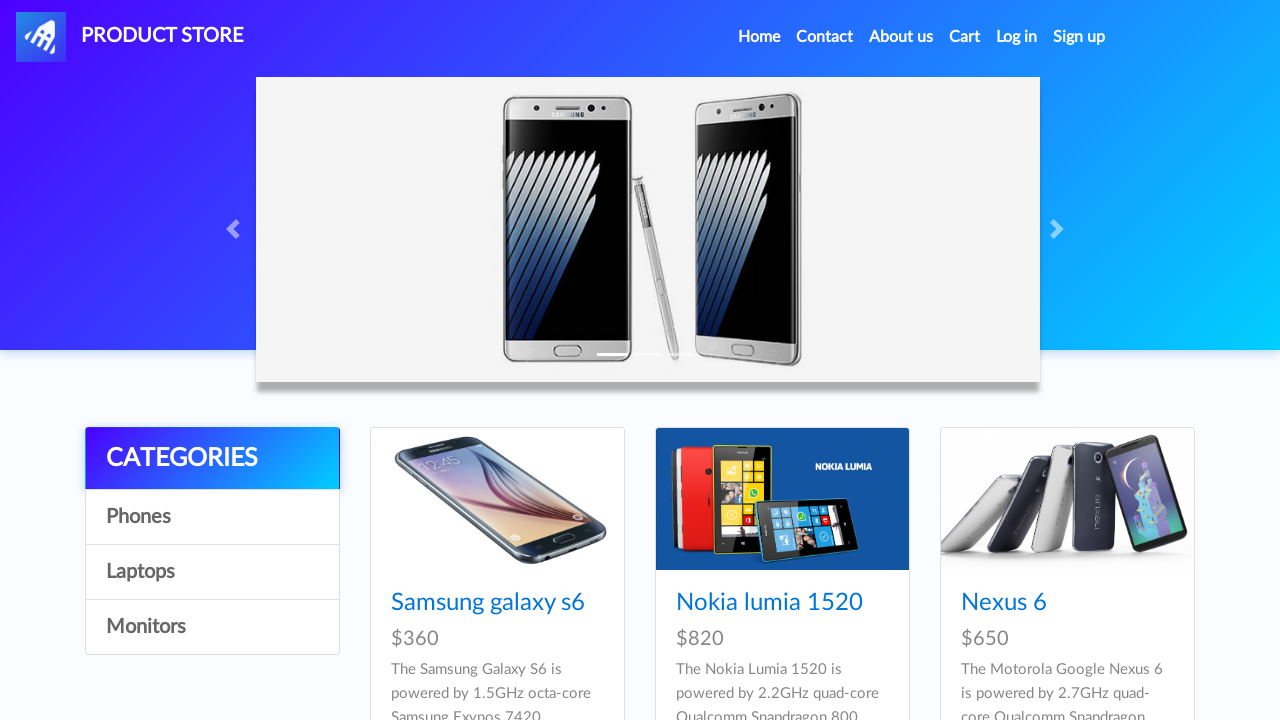

Clicked on iPhone 6 32gb product at (752, 361) on text=Iphone 6 32gb
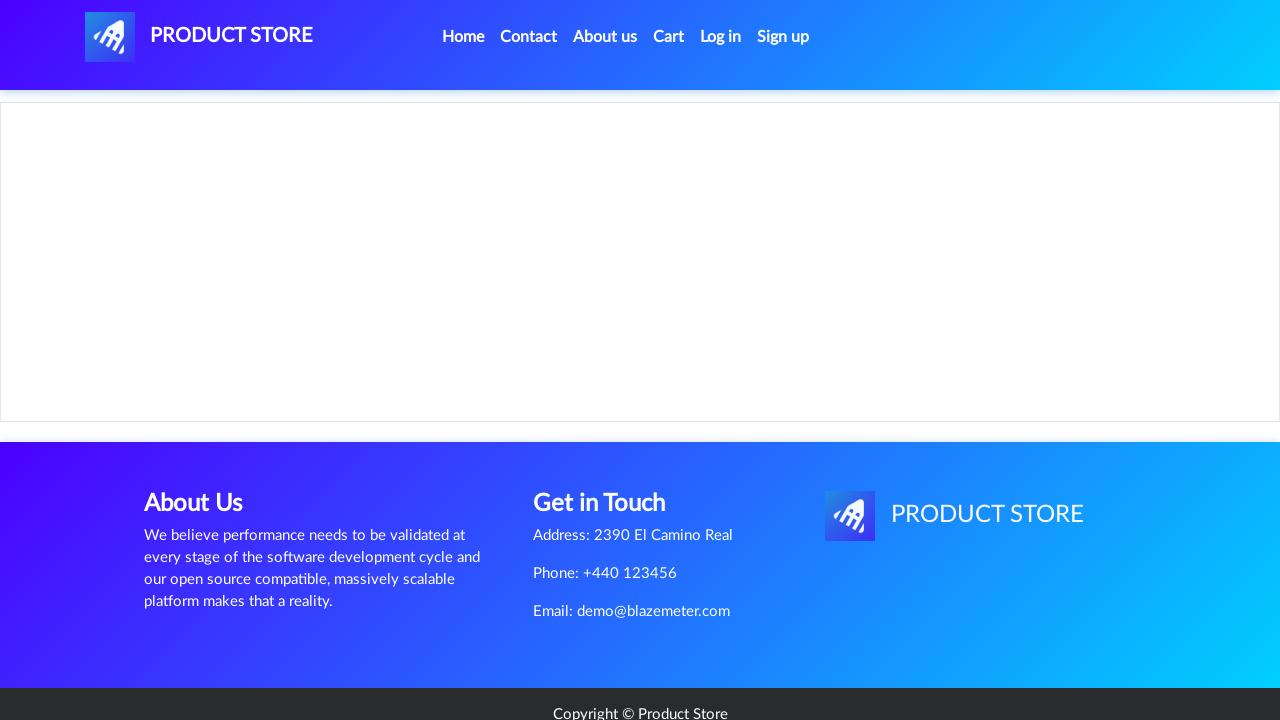

Set up dialog handler to dismiss confirmation
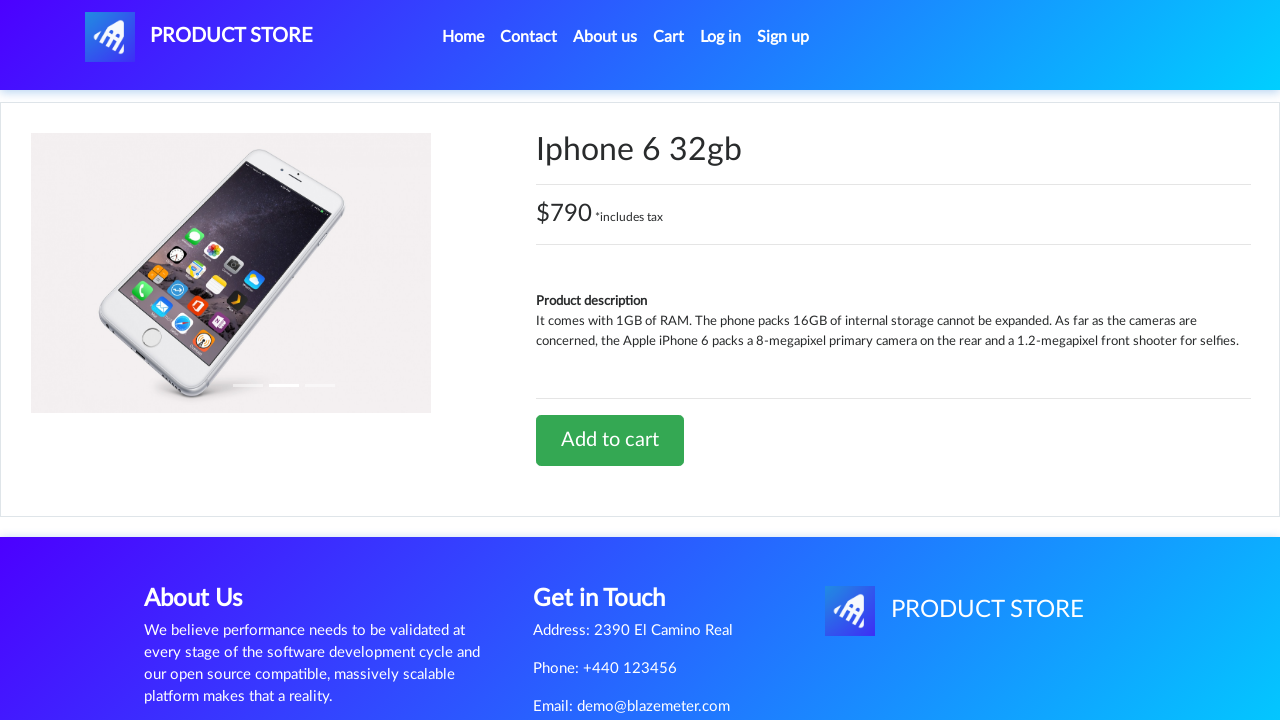

Clicked 'Add to cart' button at (610, 440) on text=Add to cart
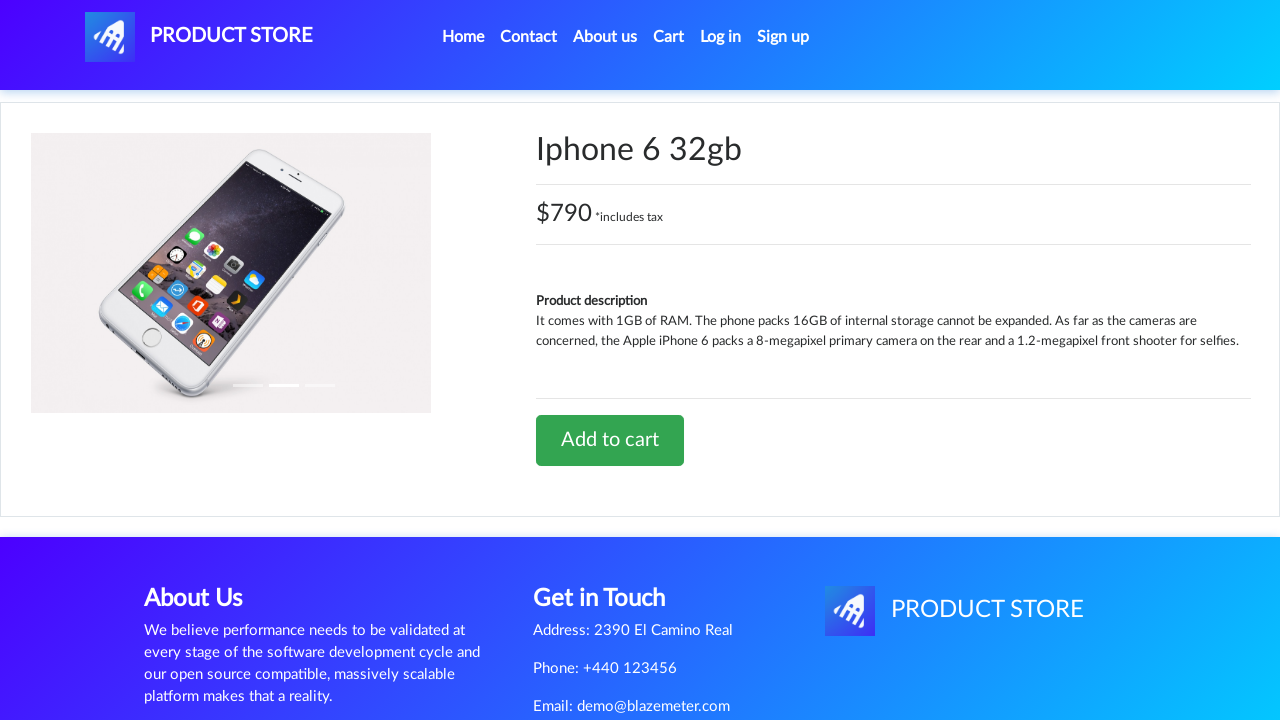

Waited for dialog confirmation
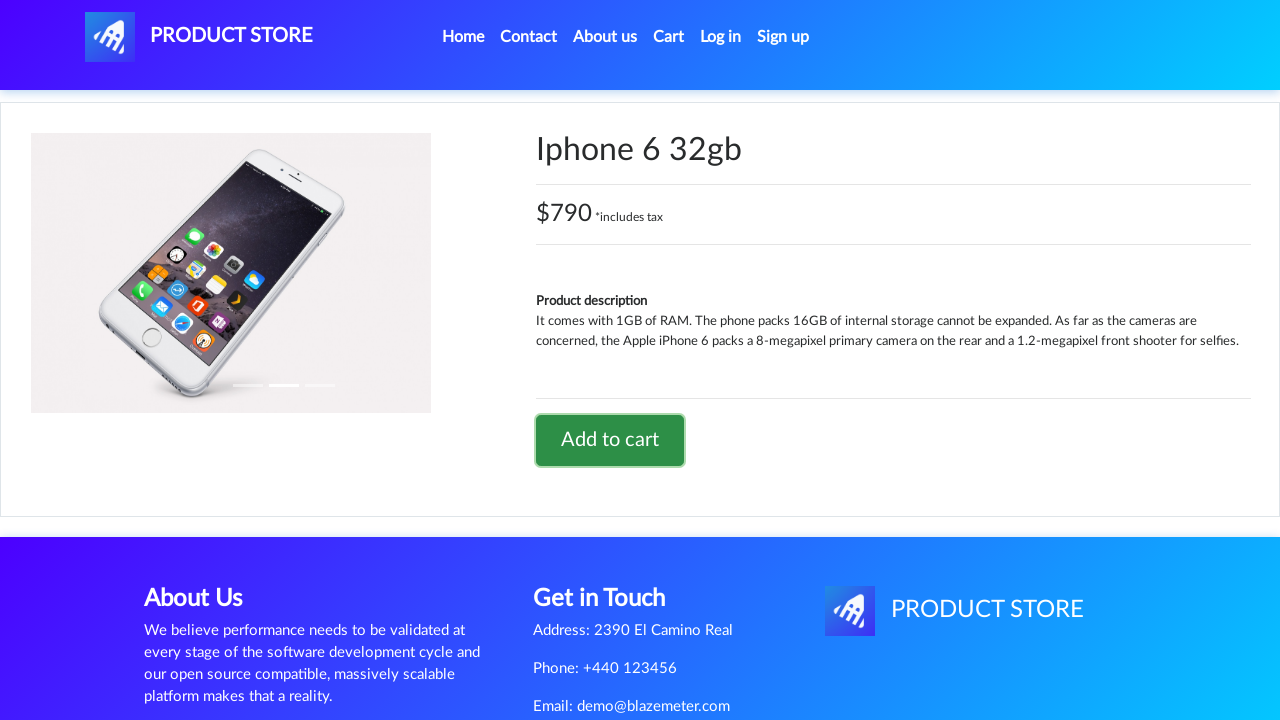

Clicked on cart link to navigate to shopping cart at (669, 37) on #cartur
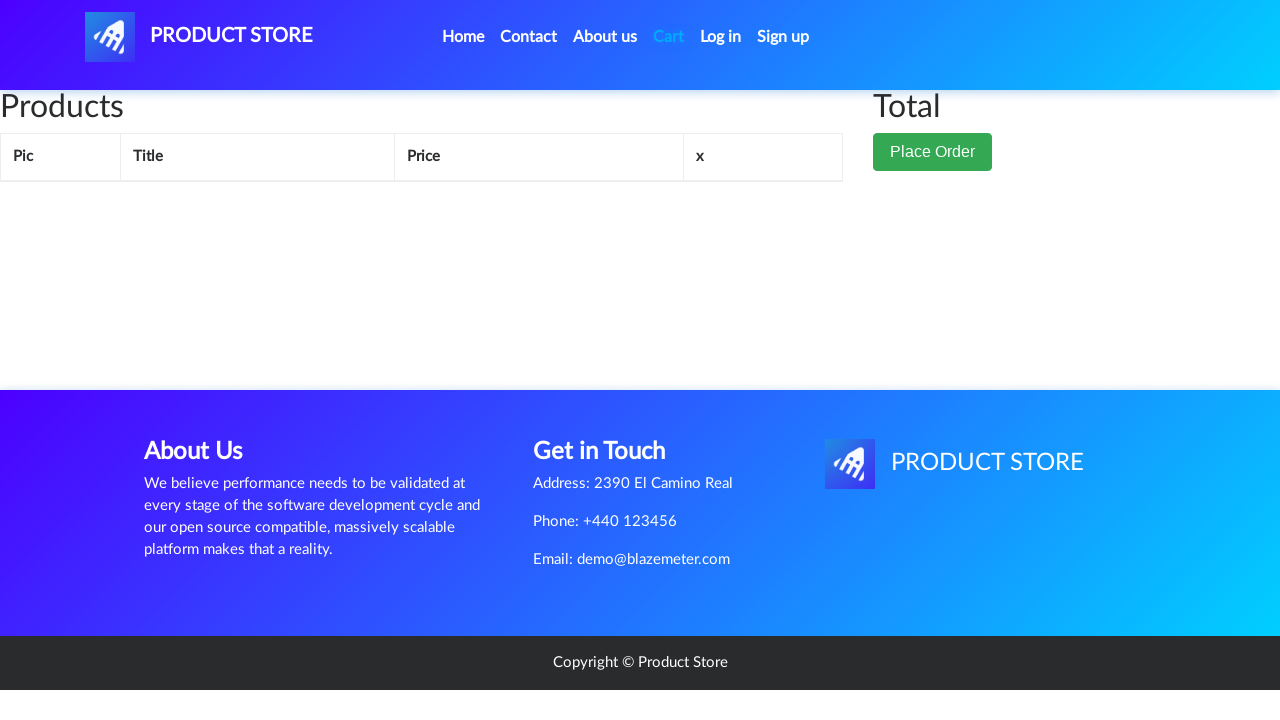

Cart loaded and total price element is visible
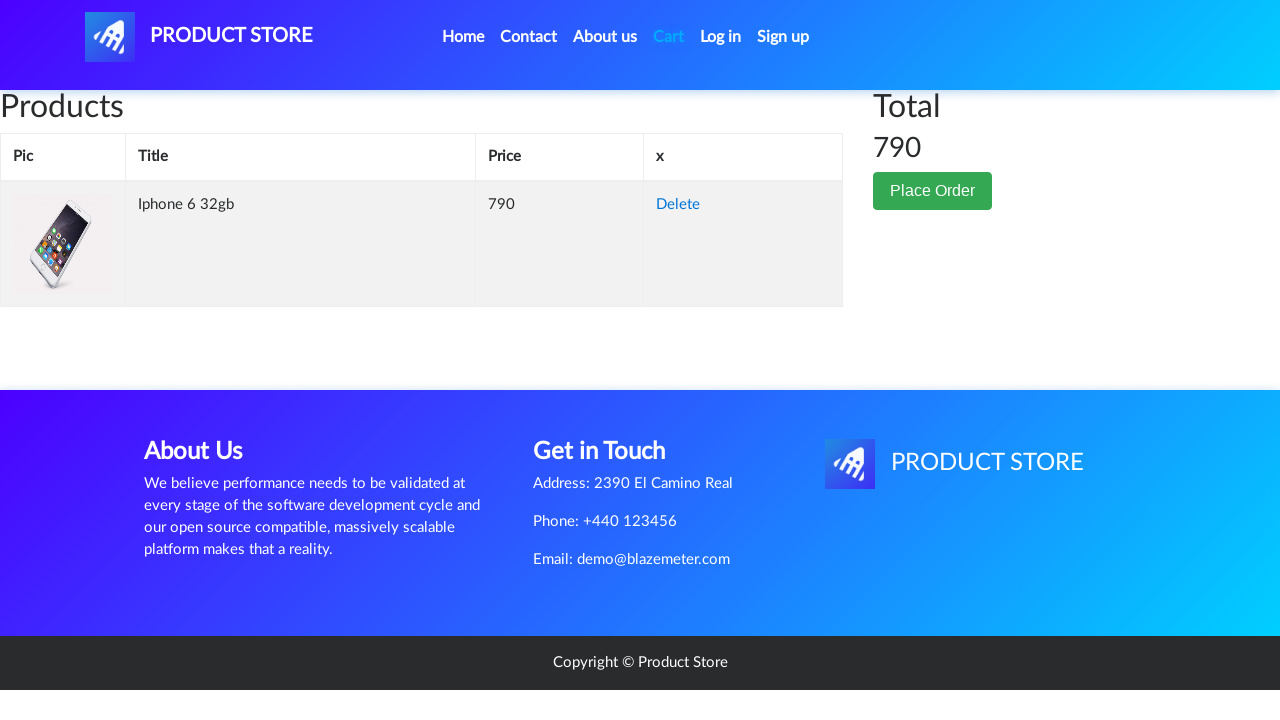

Clicked 'Place Order' button to open checkout modal at (933, 191) on button:has-text("Place Order")
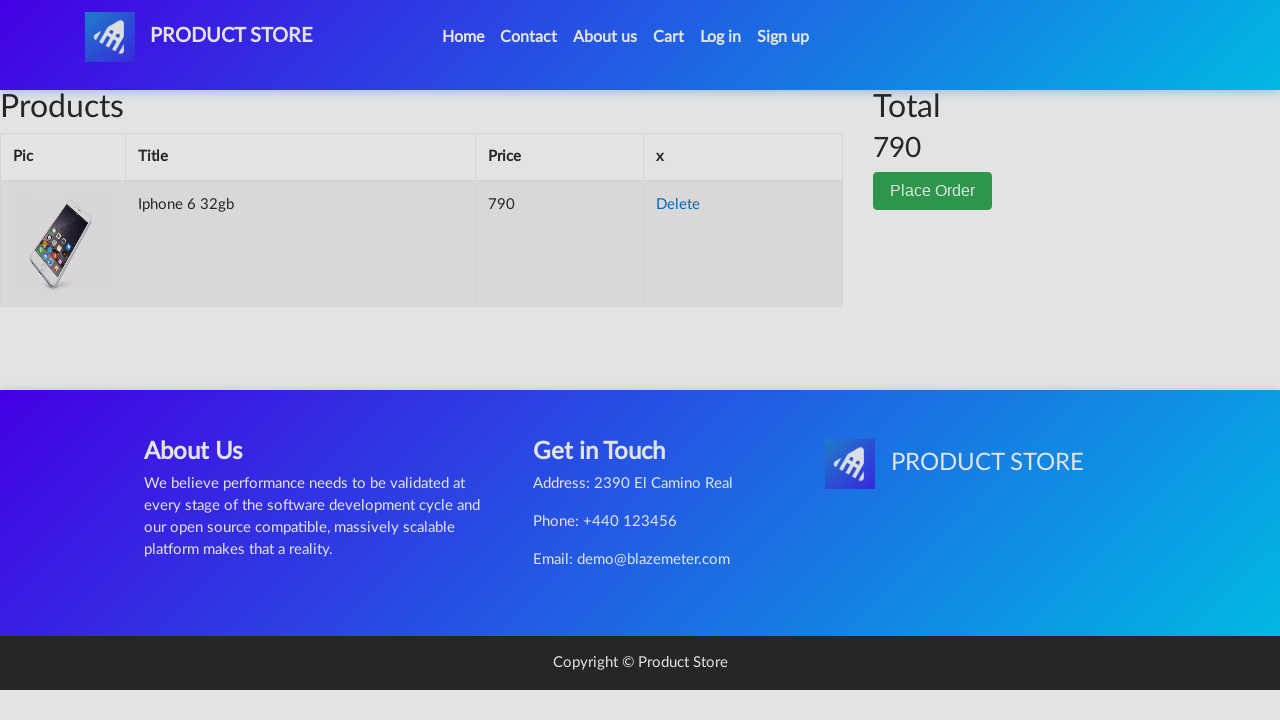

Checkout modal appeared with total amount displayed
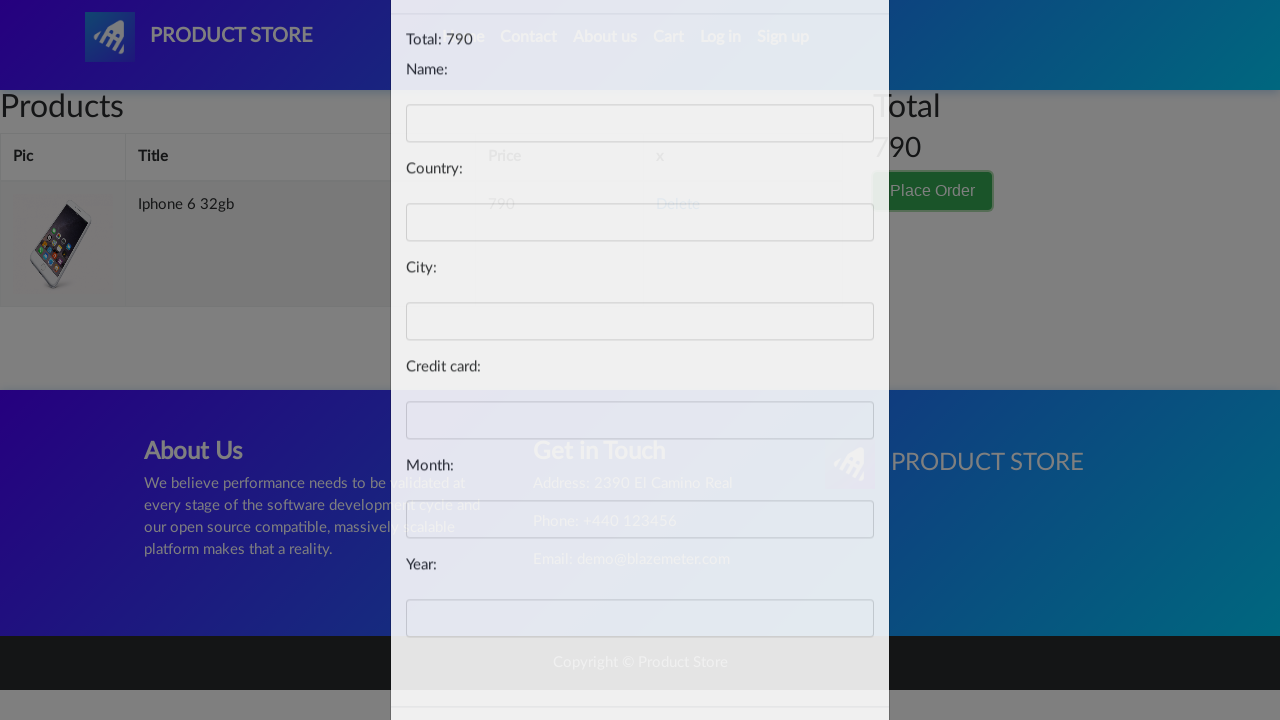

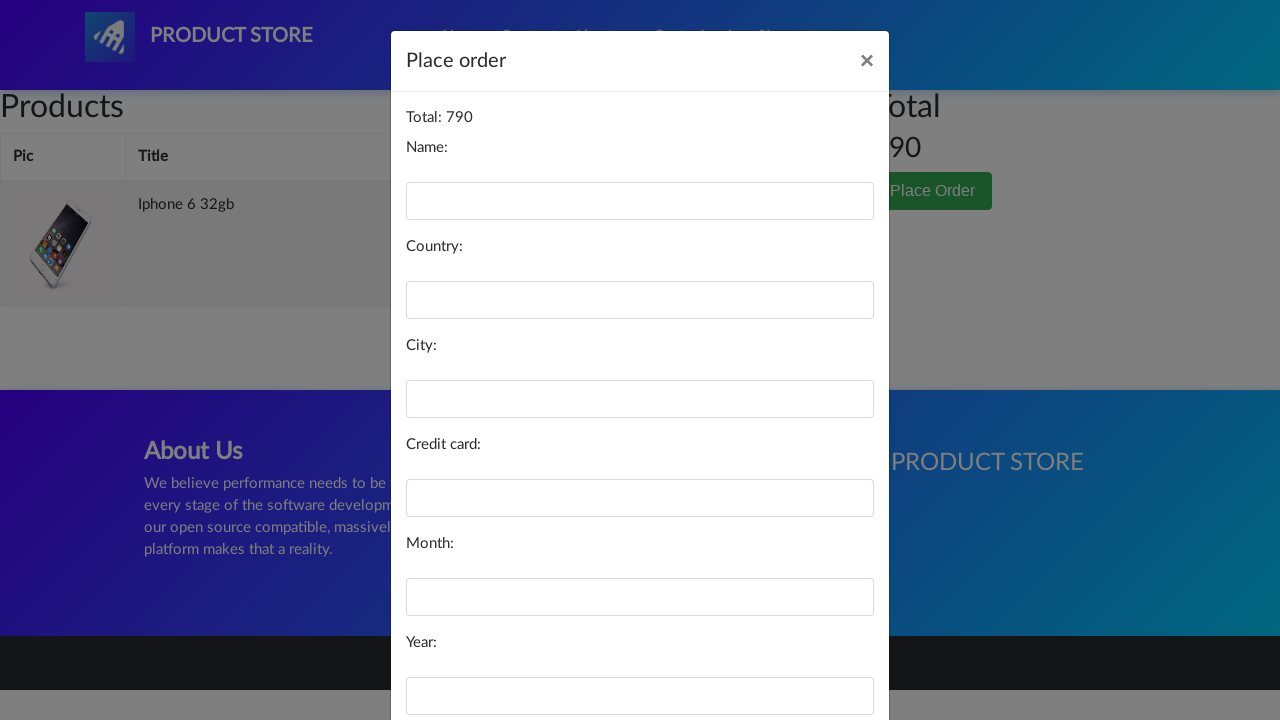